Tests checkout validation by entering only a credit card number without a name, verifying that an alert requires both fields

Starting URL: https://www.demoblaze.com/cart.html

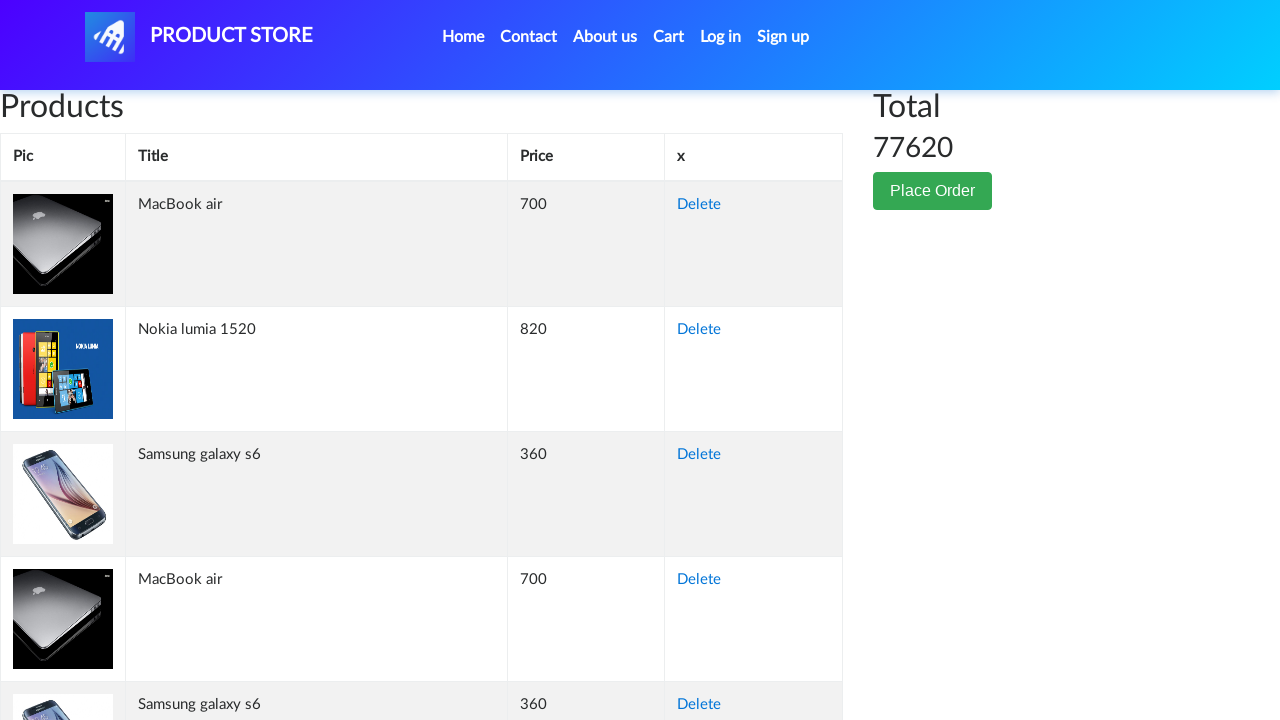

Set up dialog handler to dismiss alerts
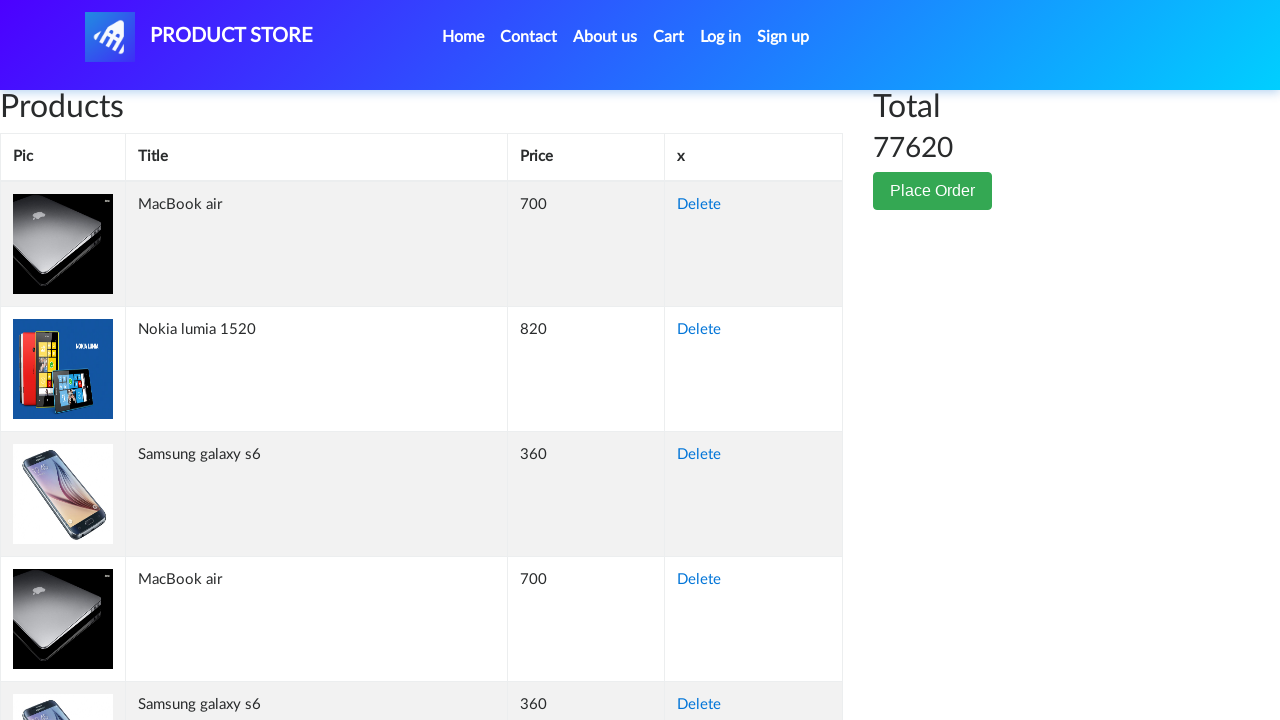

Clicked Place Order button at (933, 191) on xpath=//button[contains(text(),'Place Order')]
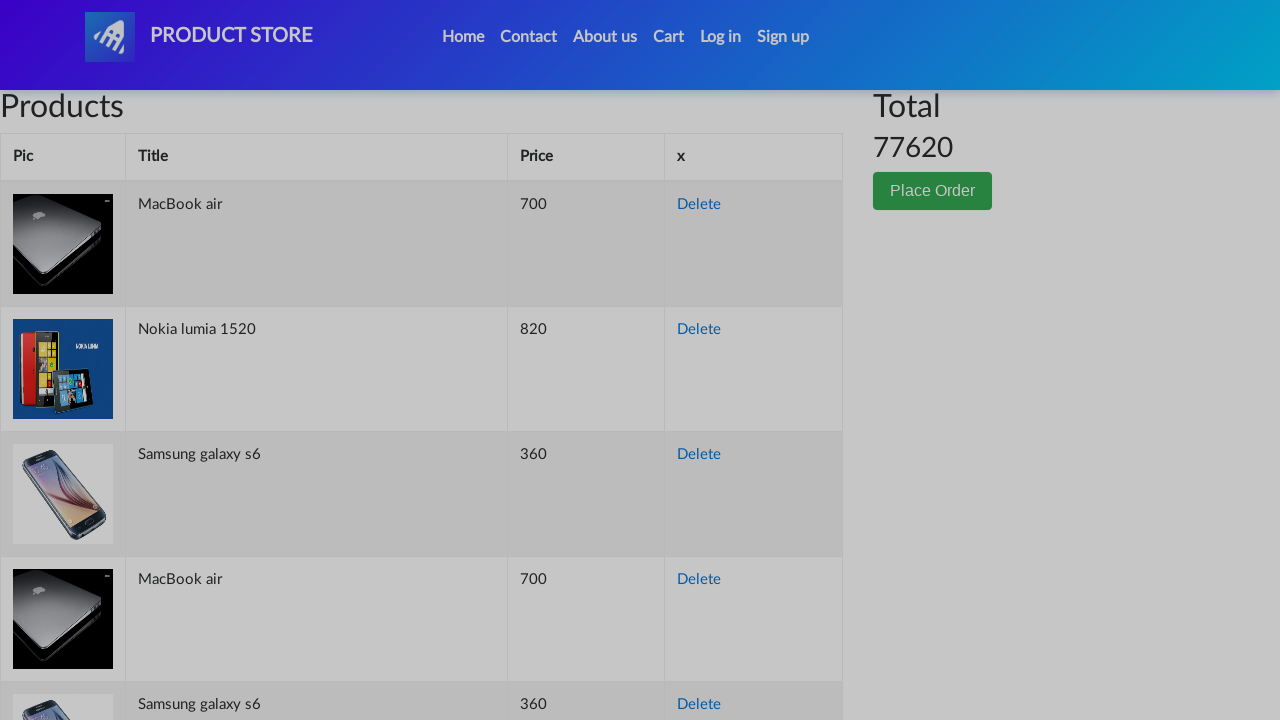

Name field became visible
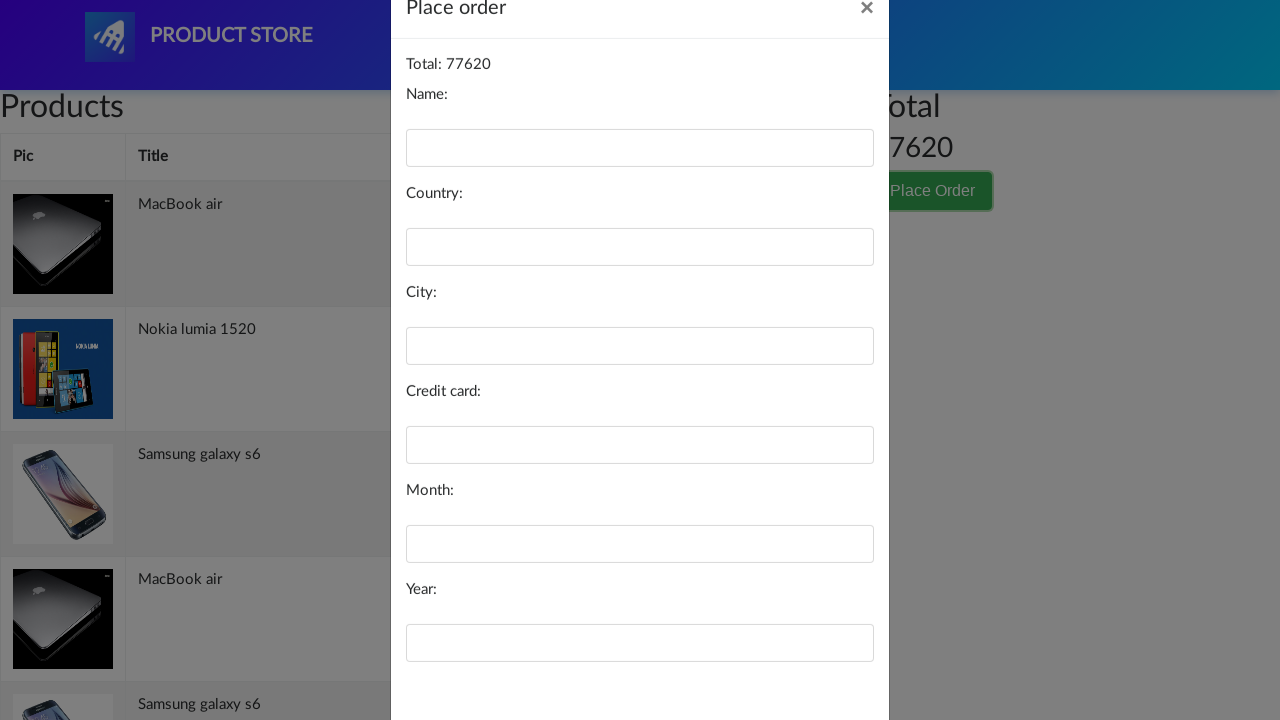

Cleared the name field to leave it empty on #name
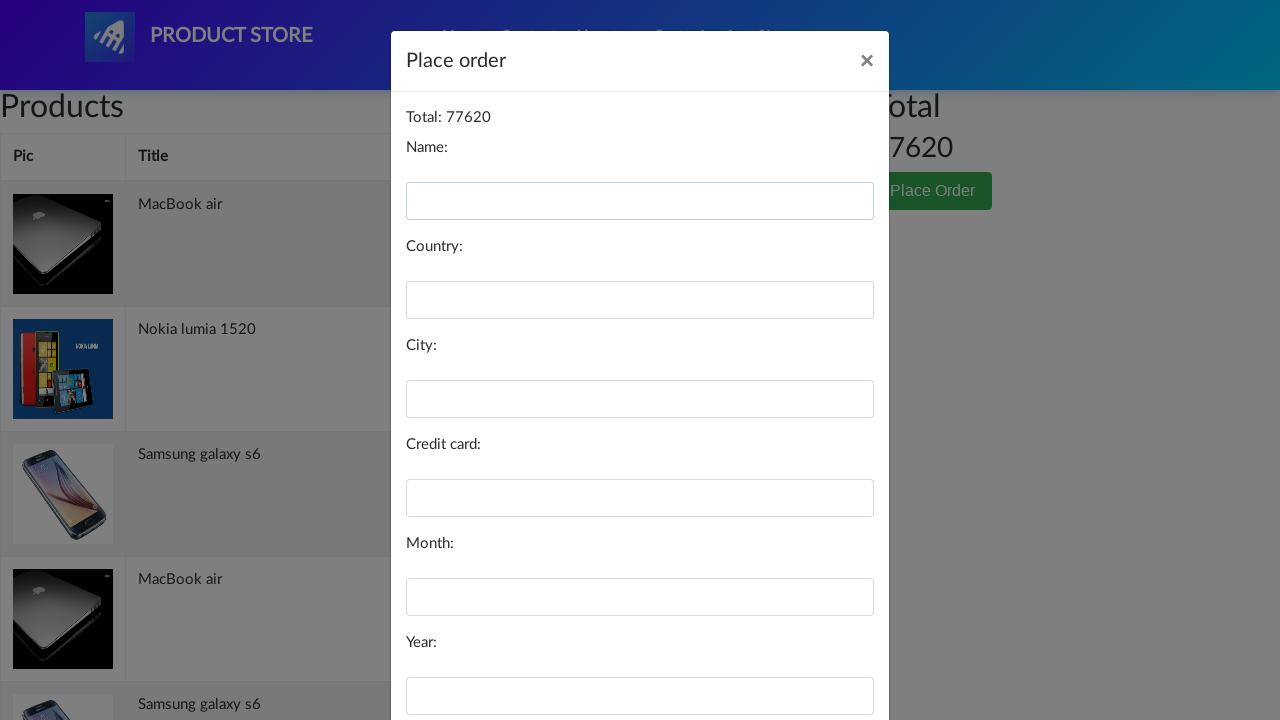

Entered credit card number '1234567890123456' without entering a name on #card
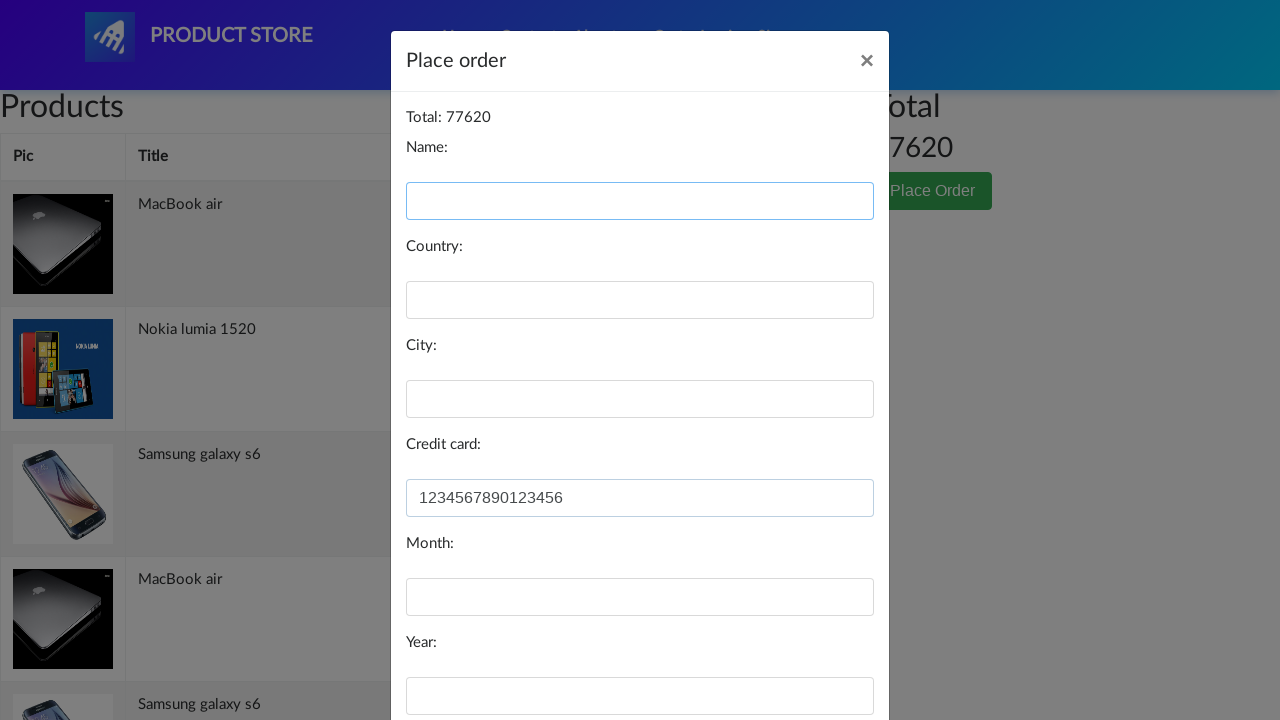

Clicked Purchase button to trigger validation alert at (823, 655) on xpath=//button[contains(text(),'Purchase')]
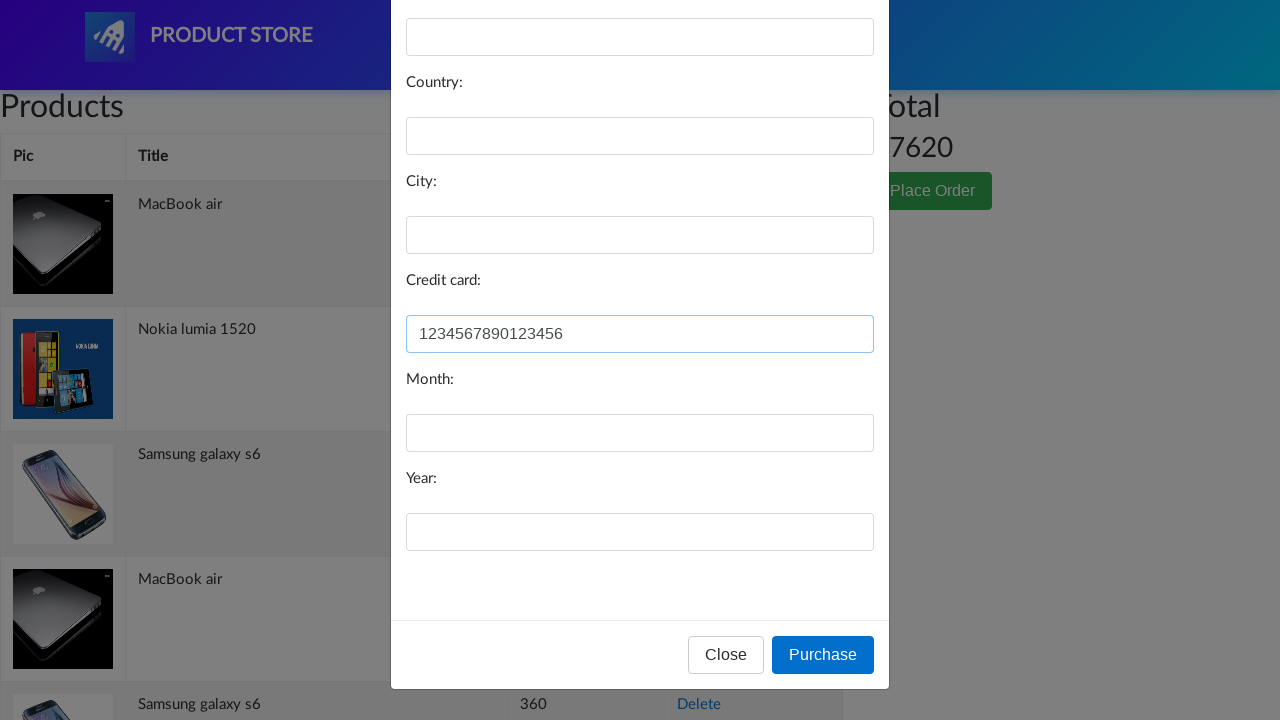

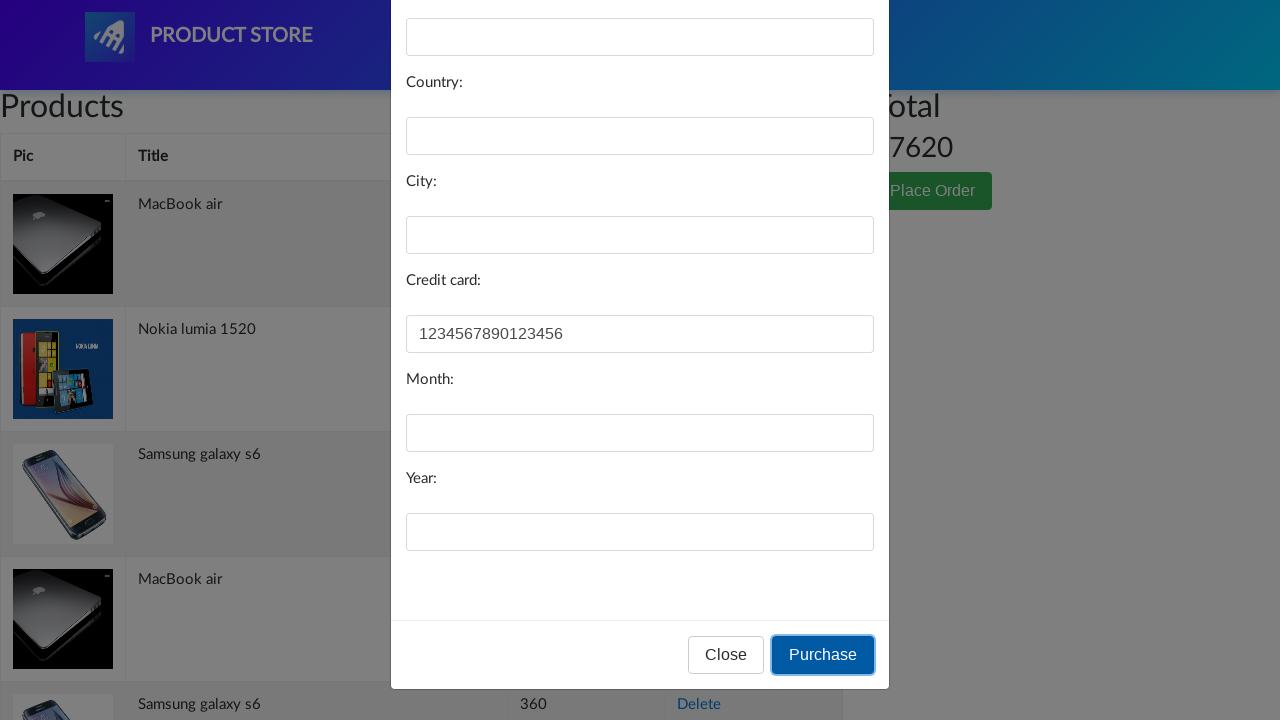